Tests clicking a link that opens a new page in a new tab and verifies the new tab's URL

Starting URL: https://www.qa-practice.com/elements/new_tab/link

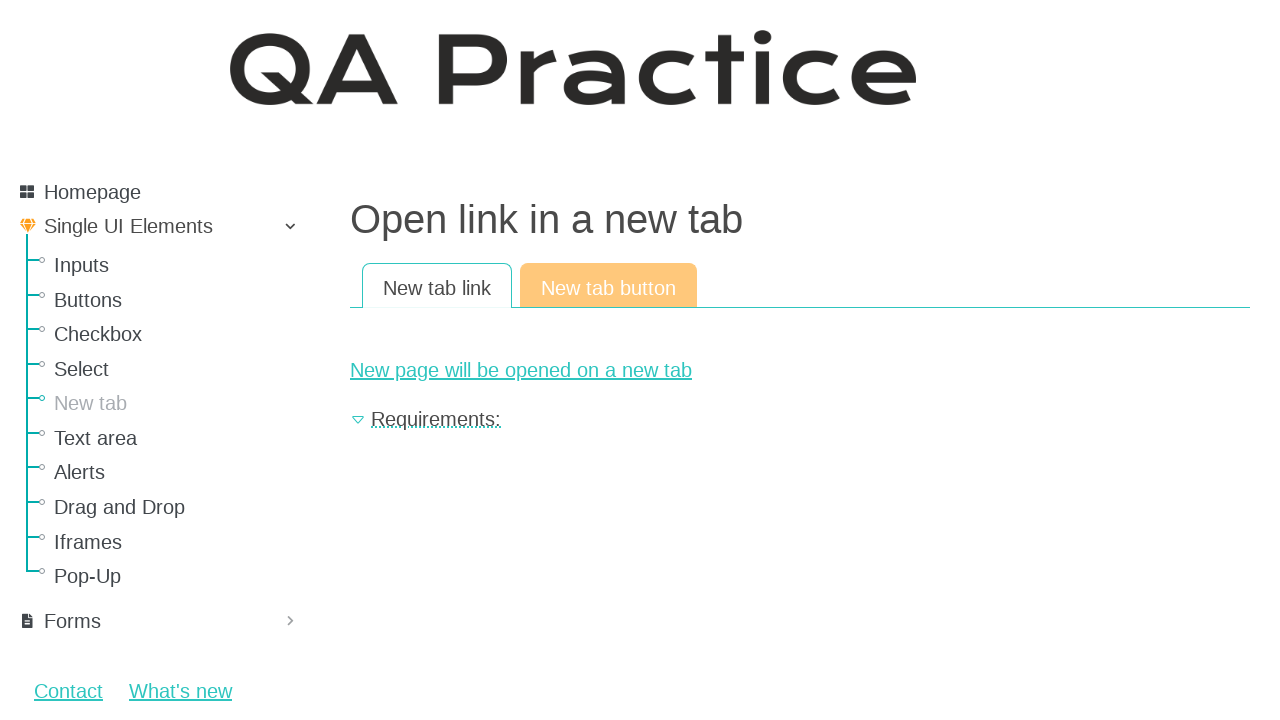

Clicked link to open new page in new tab at (800, 370) on xpath=//a[text()='New page will be opened on a new tab']
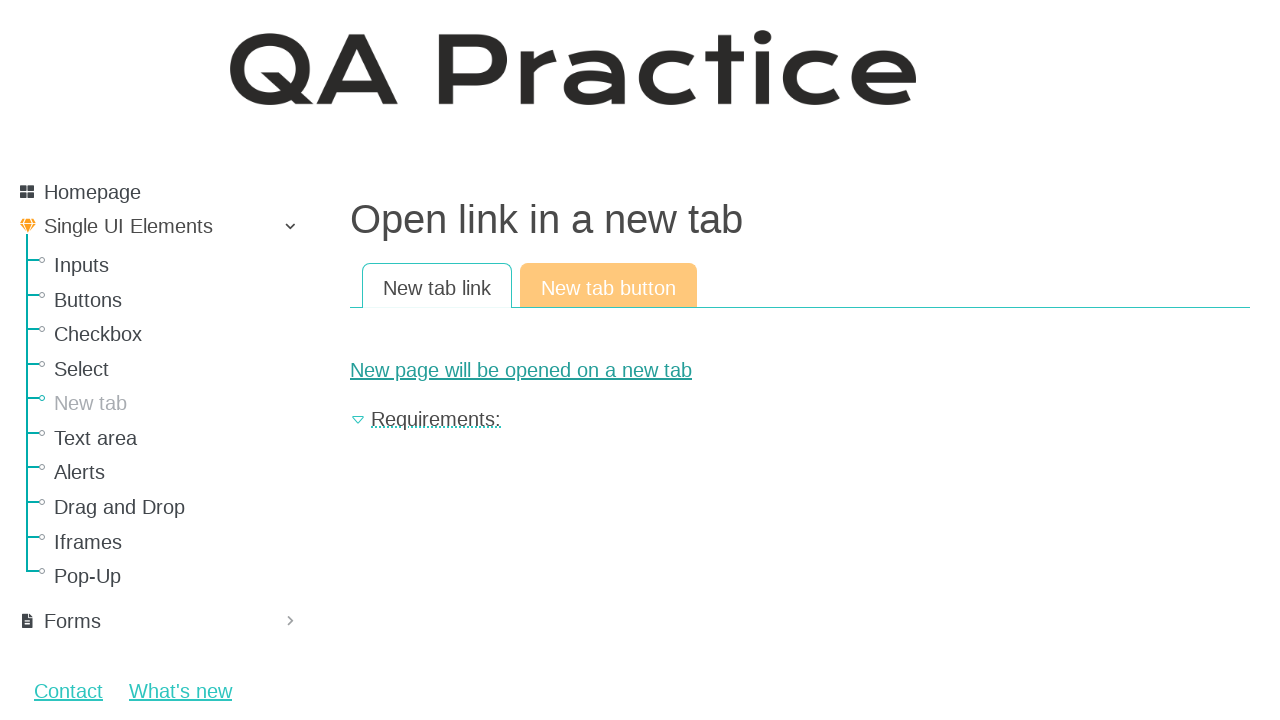

Retrieved new page object from context
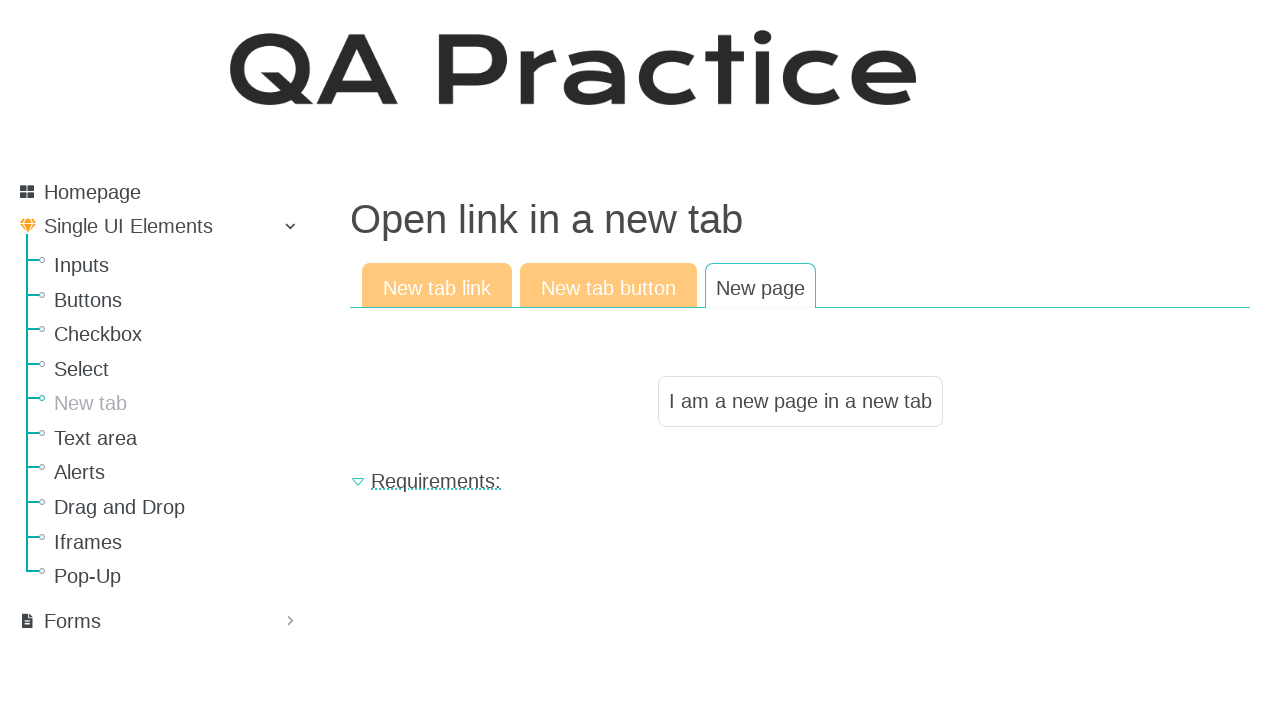

New page loaded completely
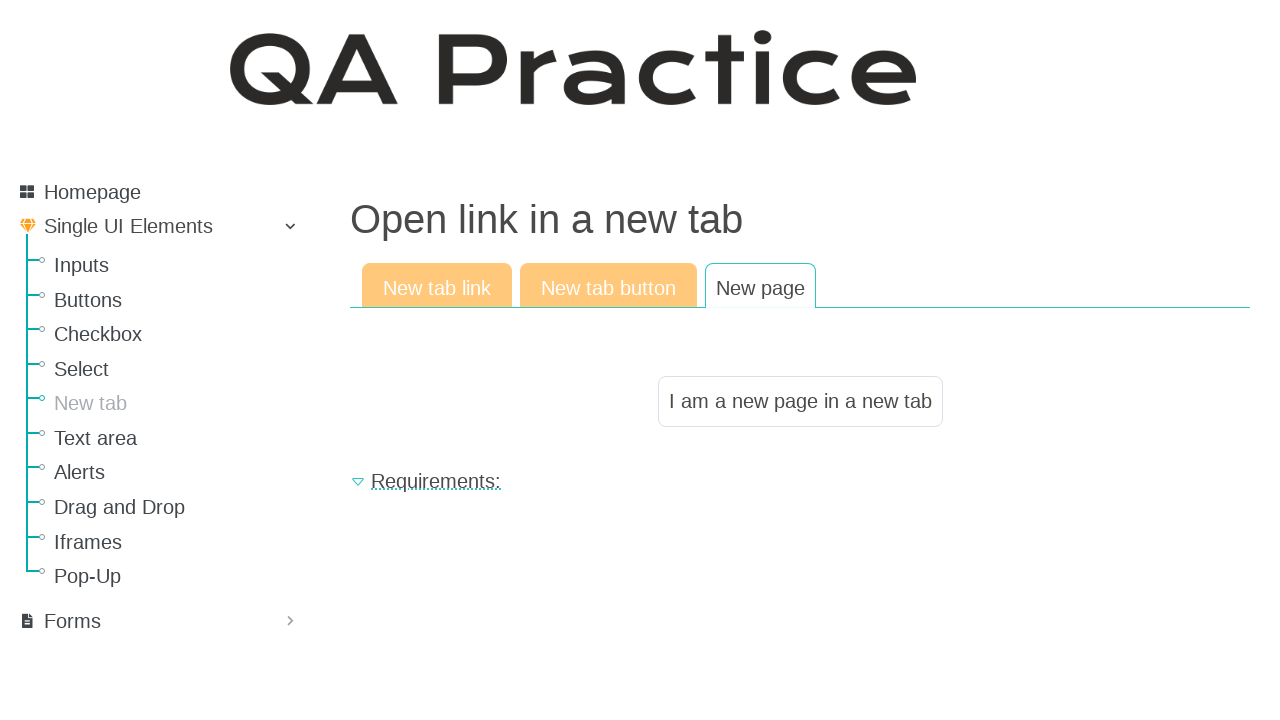

Verified new page URL is https://www.qa-practice.com/elements/new_tab/new_page
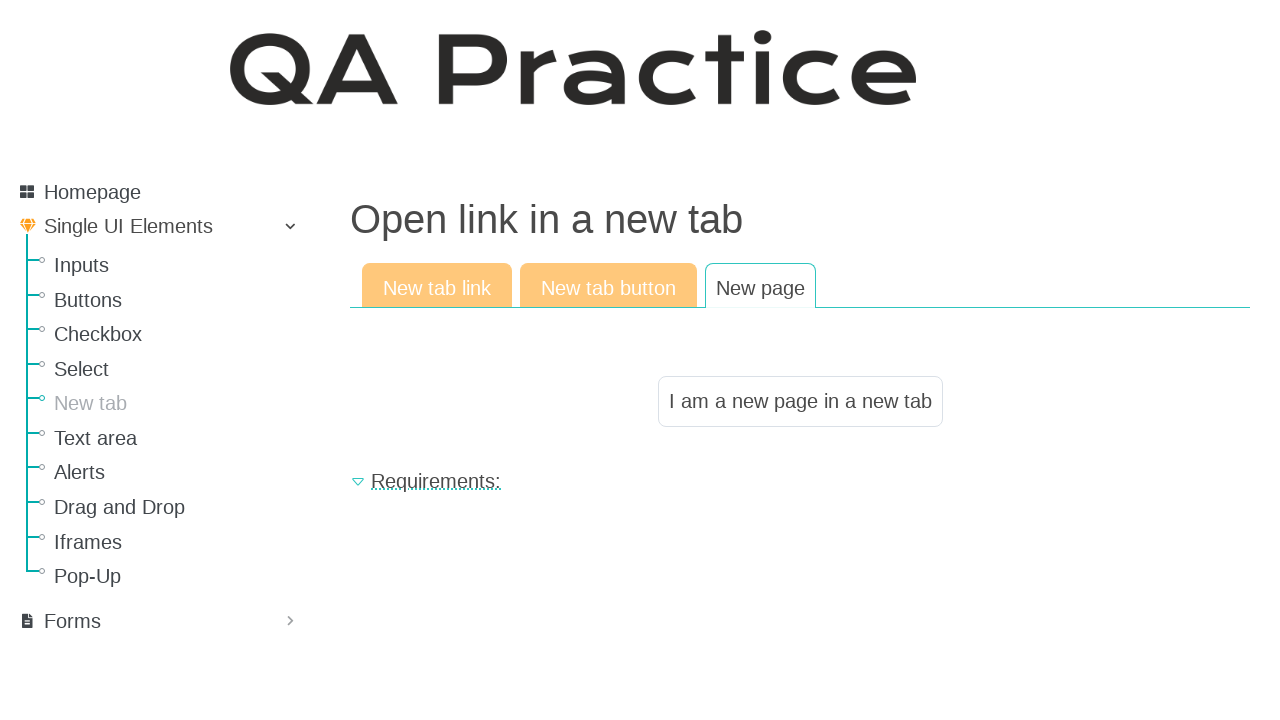

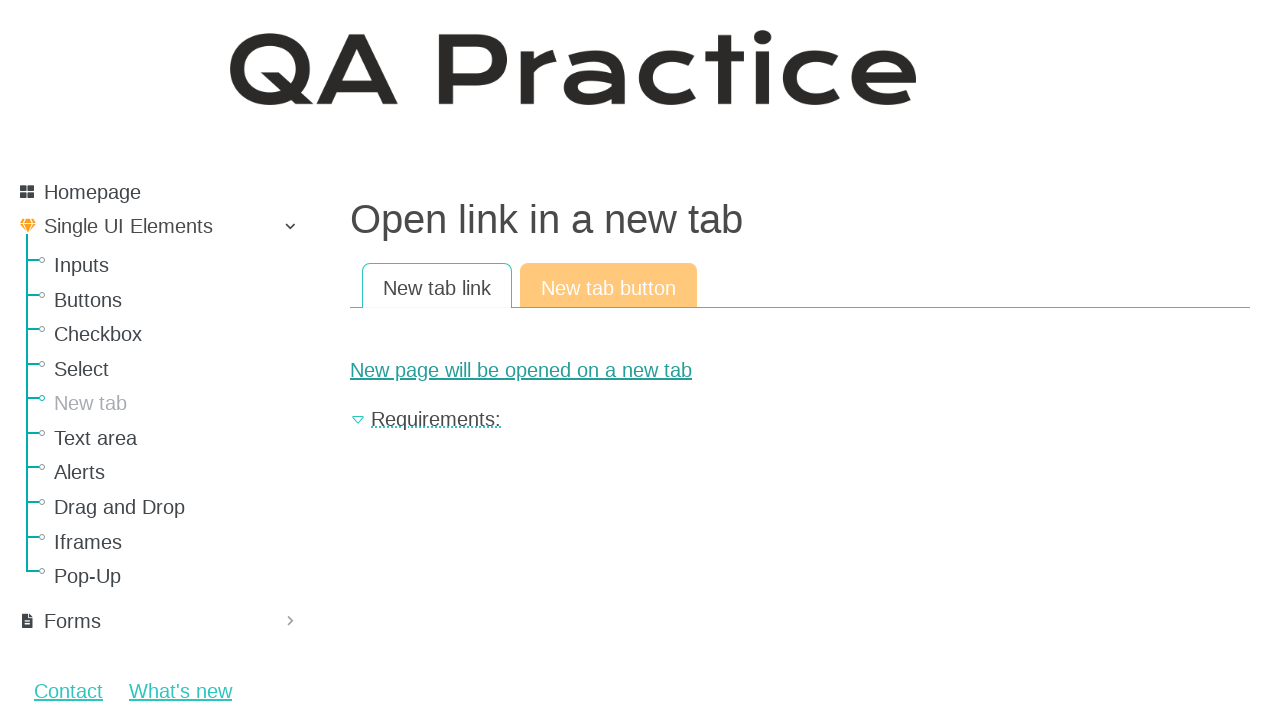